Tests navigation to laptops category and verifies that MacBook air product is displayed correctly

Starting URL: https://www.demoblaze.com/

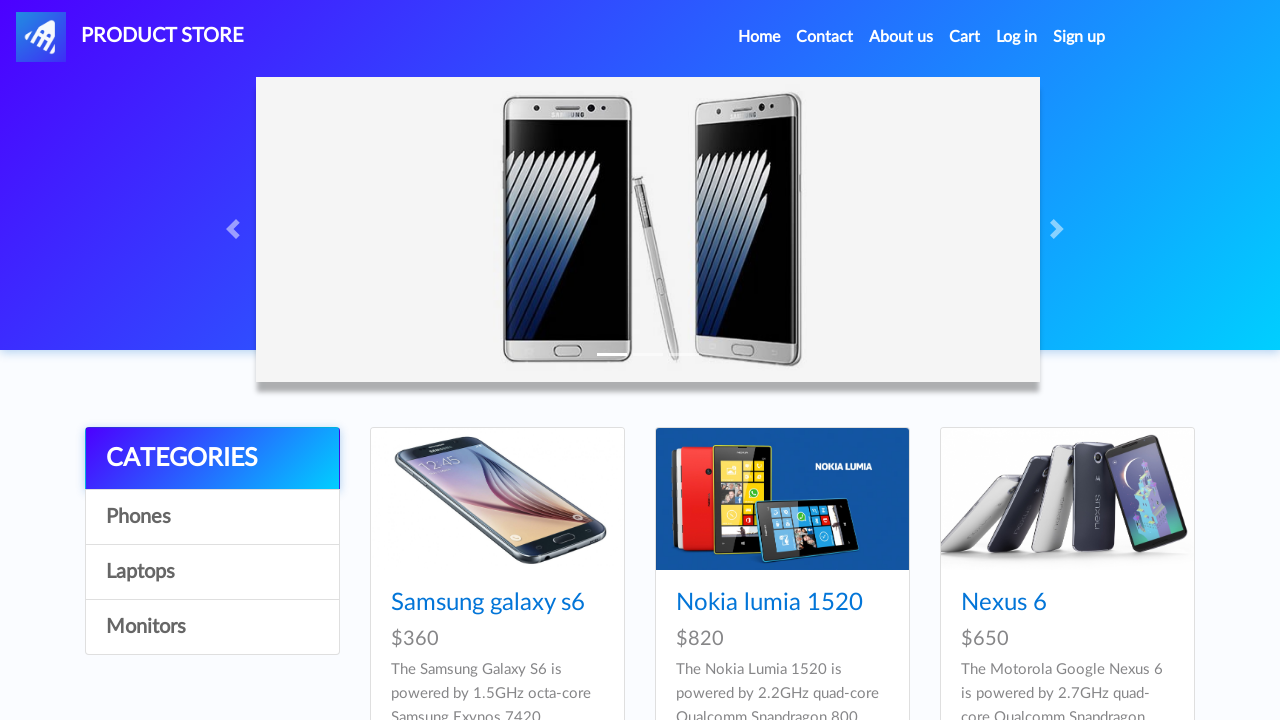

Clicked on Laptops category menu at (212, 572) on xpath=//a[text() = 'Laptops']
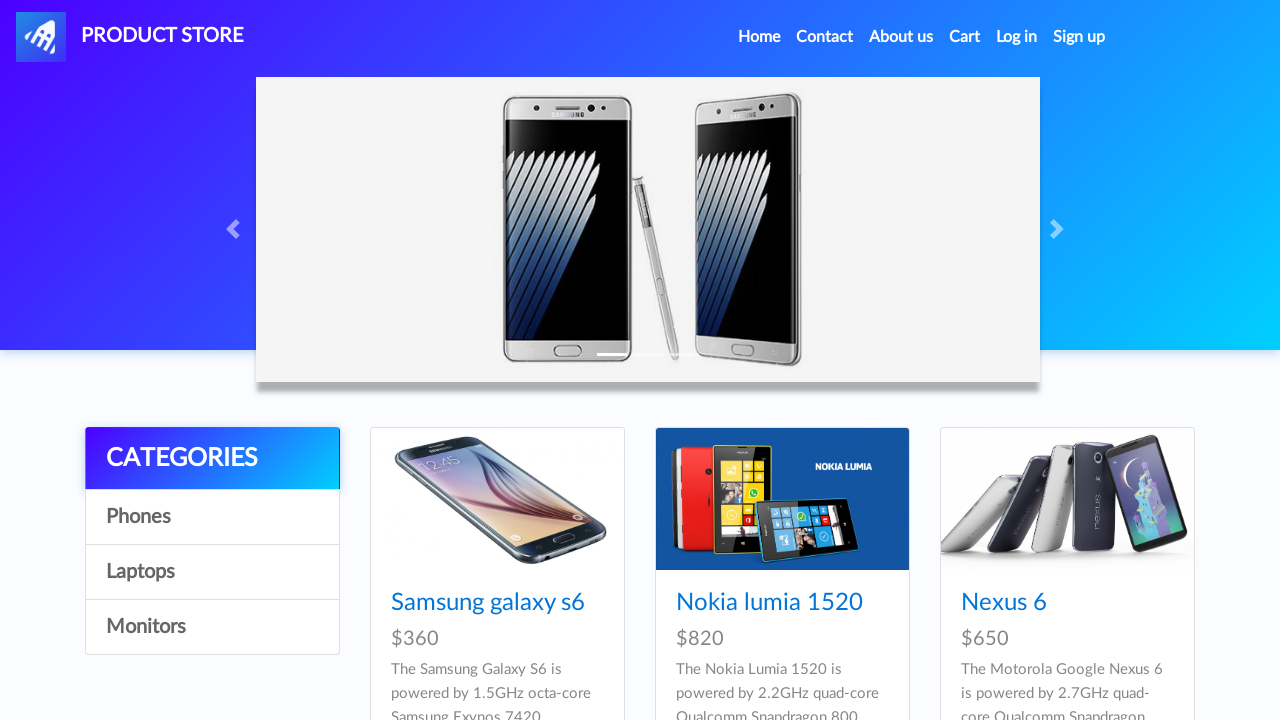

Waited for MacBook air product to load
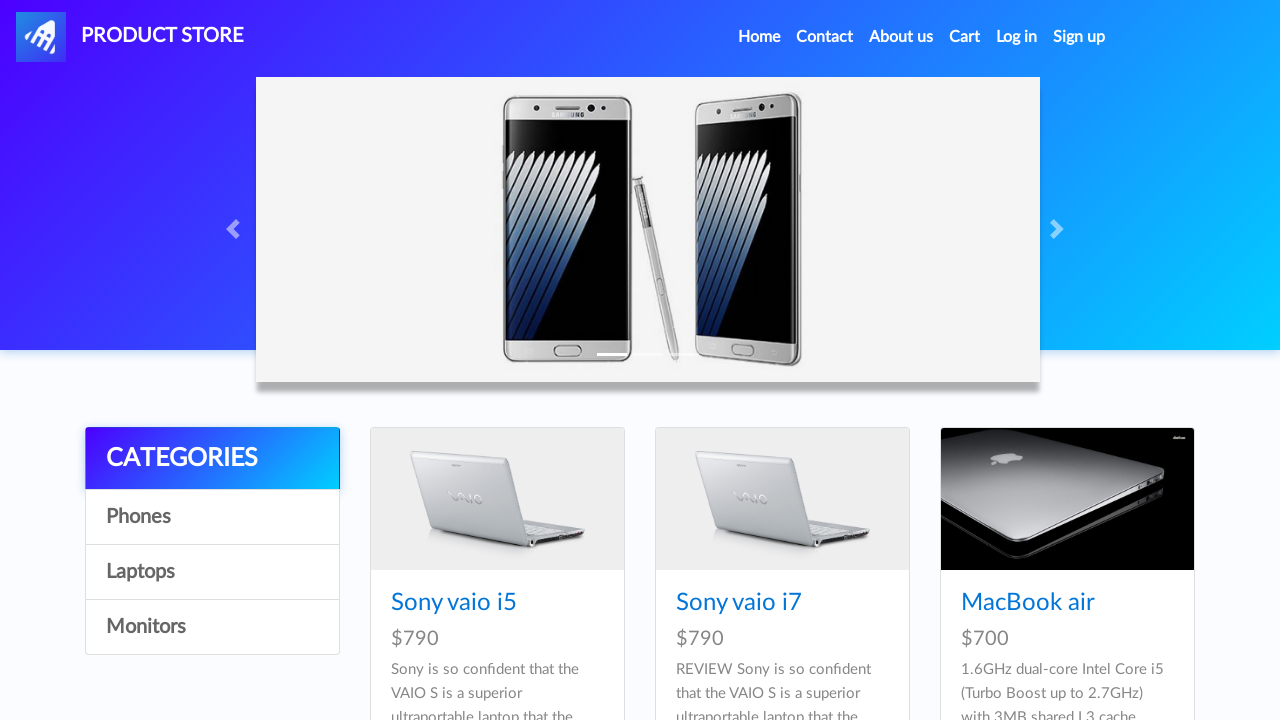

Located MacBook air product element
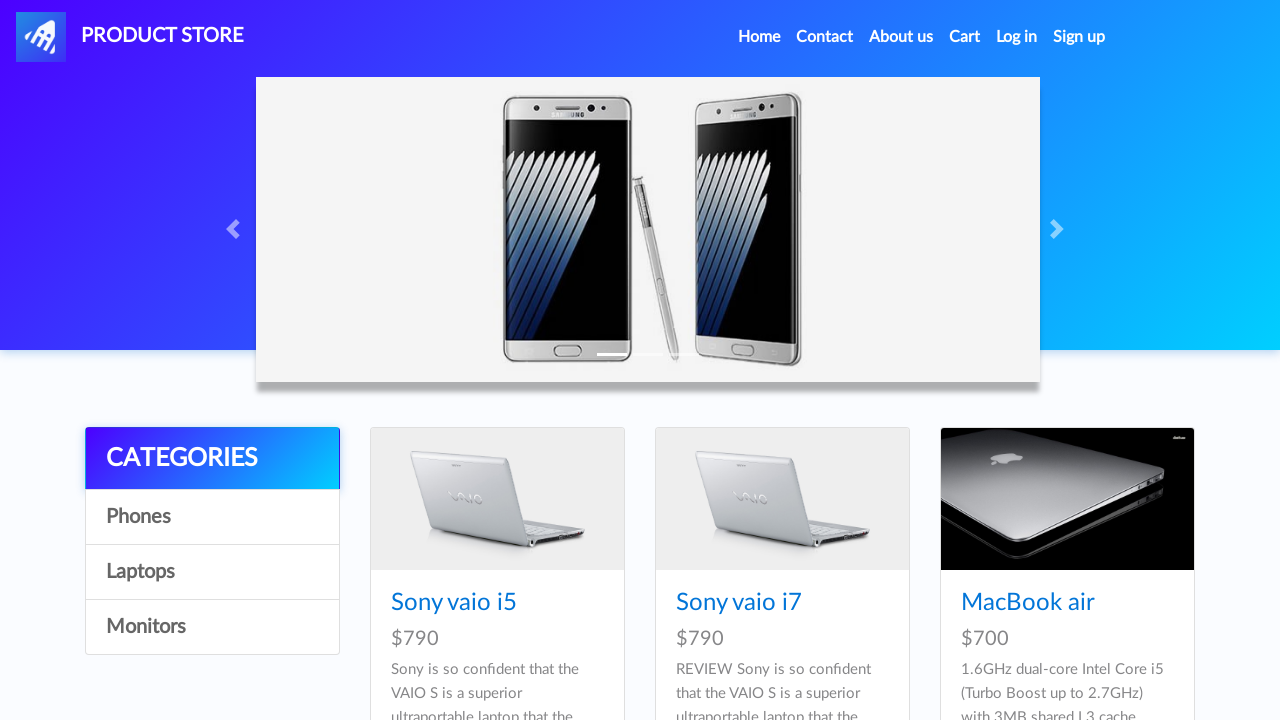

Verified MacBook air product name is displayed correctly
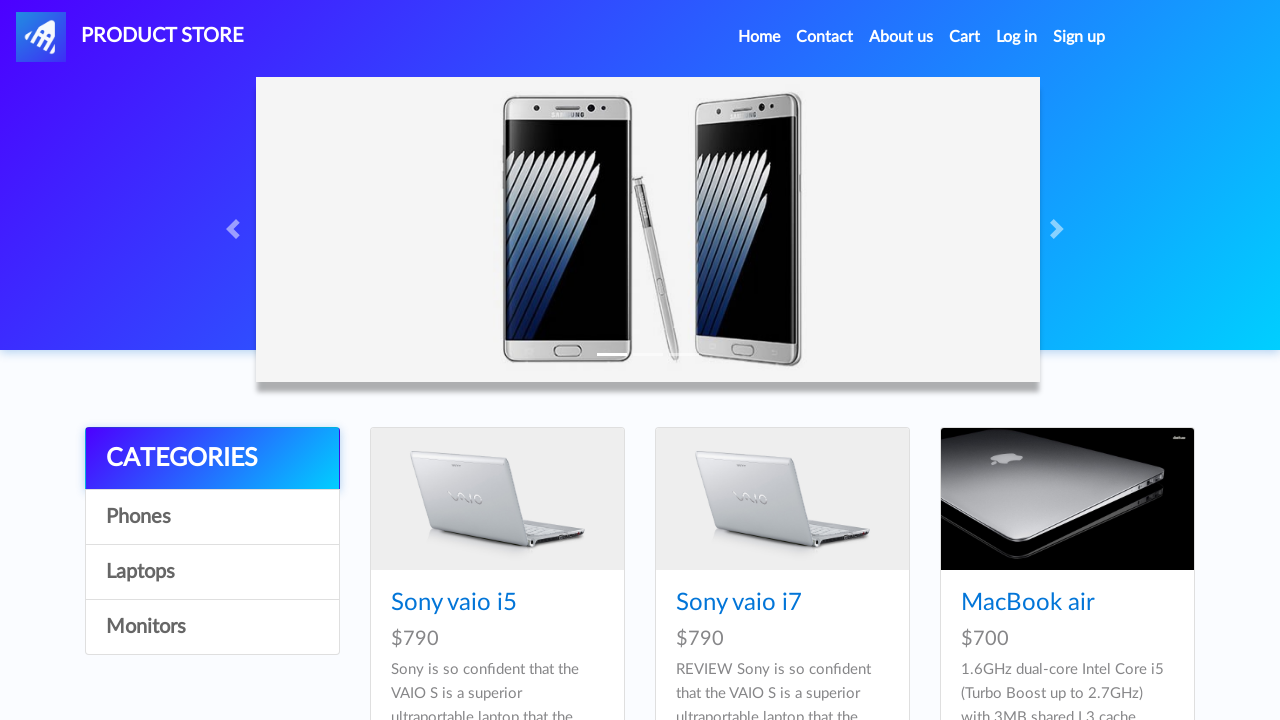

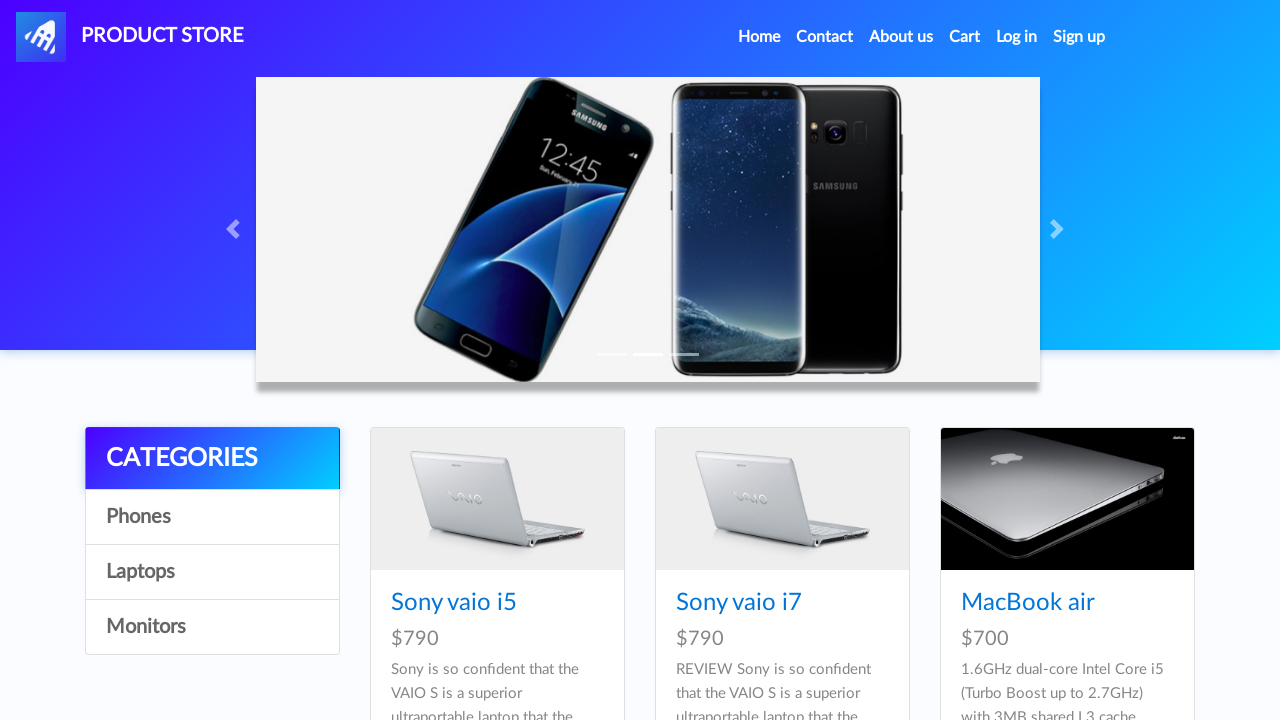